Opens the homepage then navigates to a different URL (login page) using navigate method

Starting URL: https://the-internet.herokuapp.com

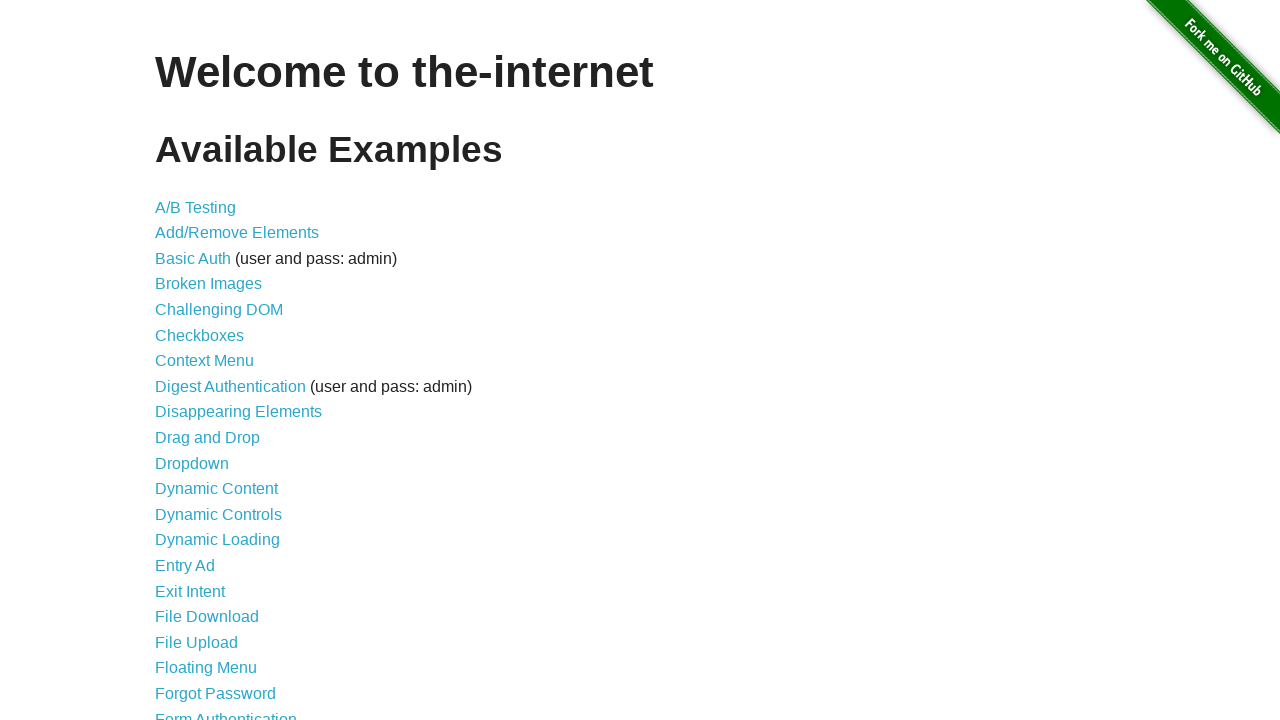

Navigated to login page at https://the-internet.herokuapp.com/login
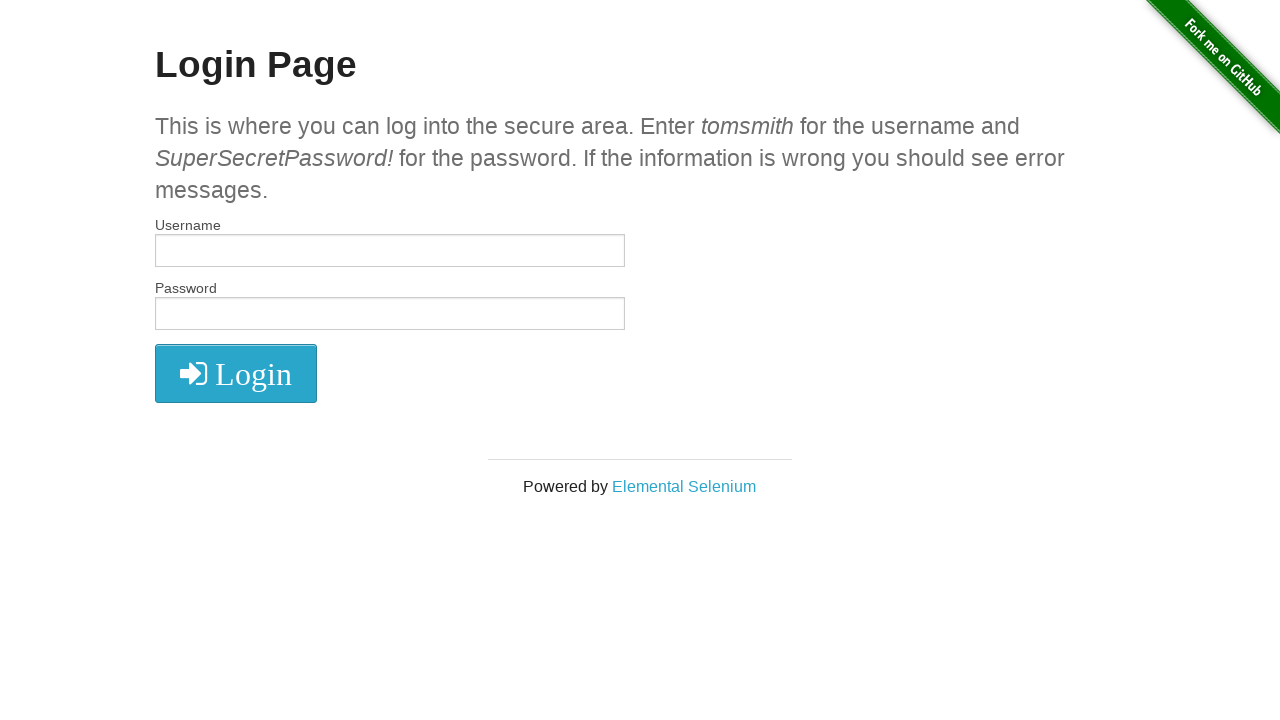

Login page DOM content finished loading
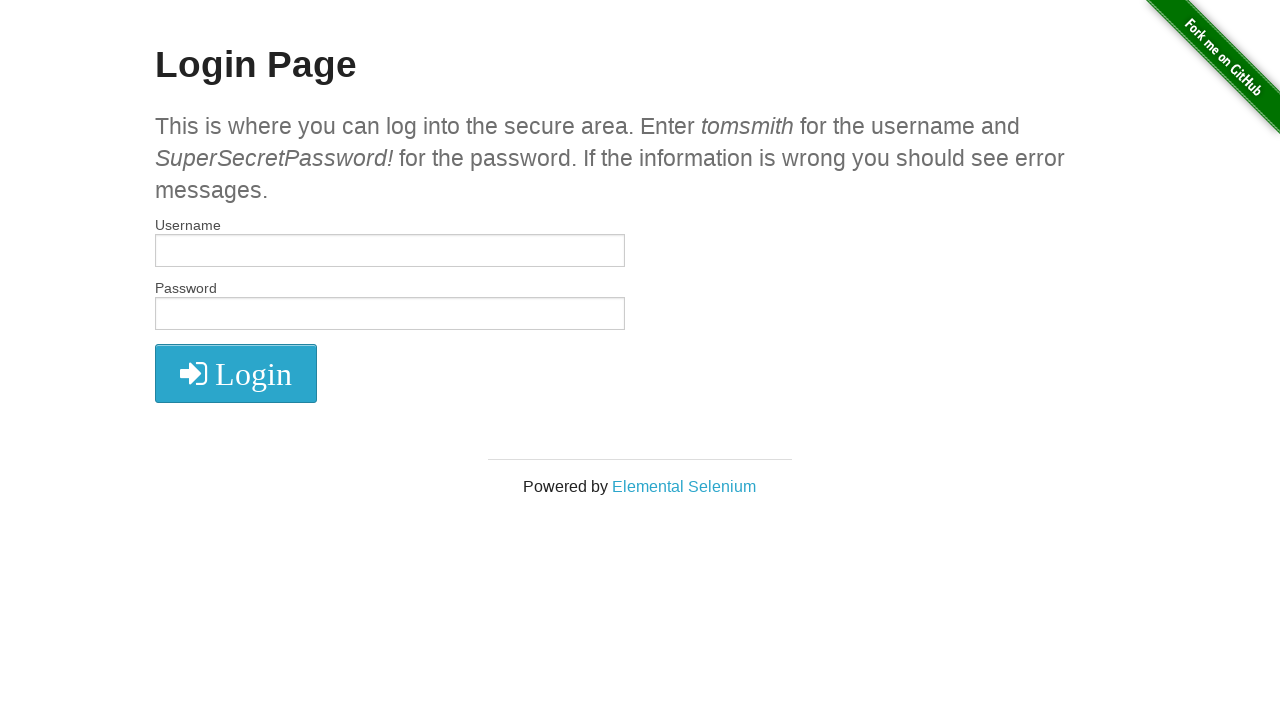

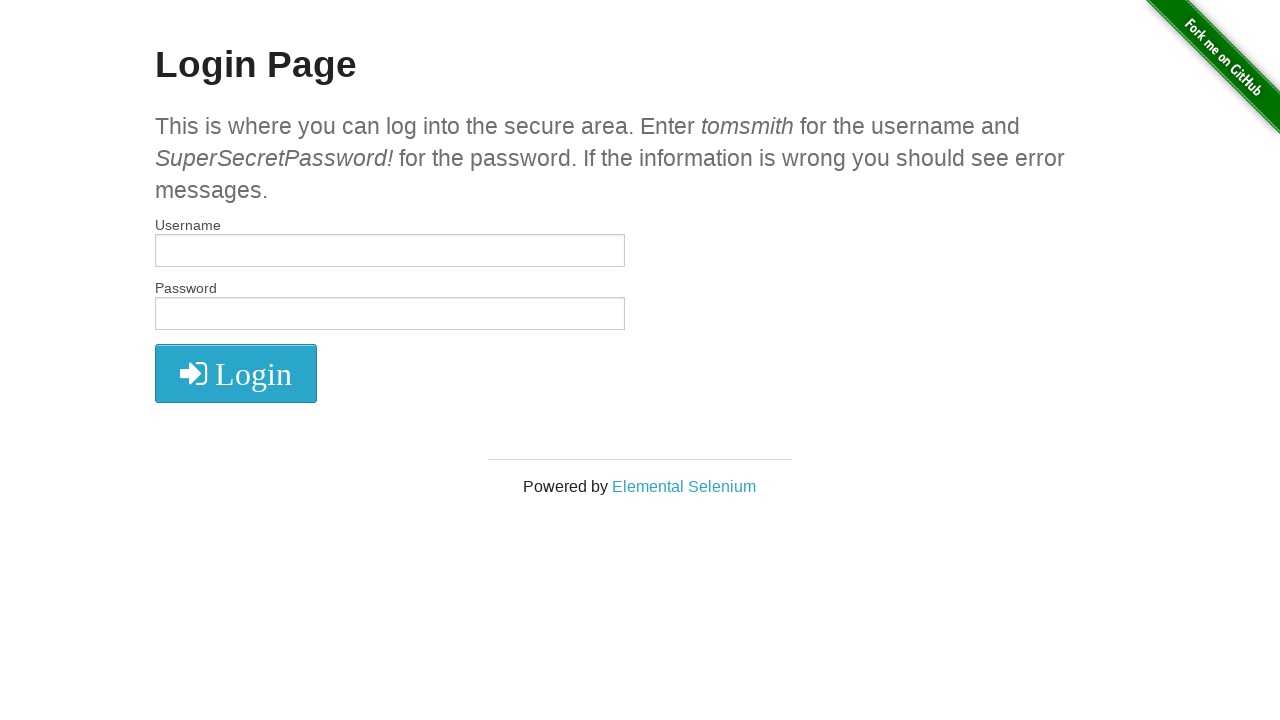